Tests drag and drop functionality by dragging an element and dropping it onto a droppable target area on the jQuery UI demo page

Starting URL: https://jqueryui.com/resources/demos/droppable/default.html

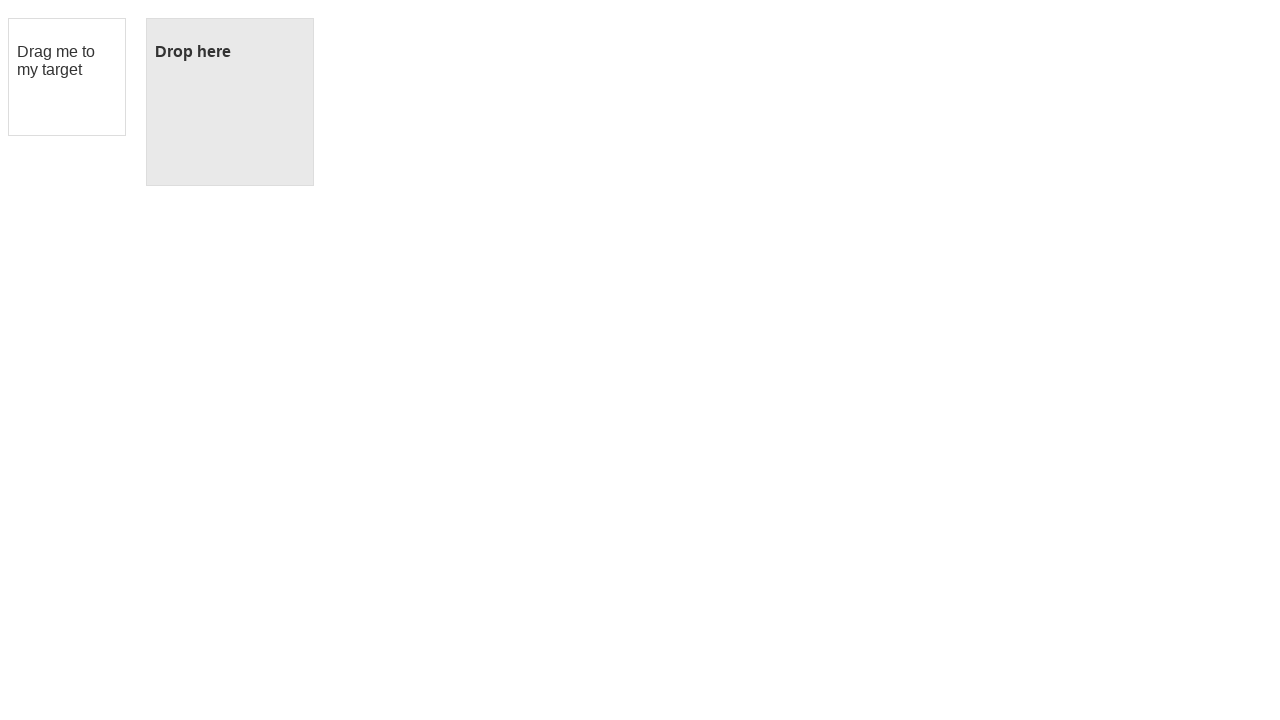

Located draggable element with ID 'draggable'
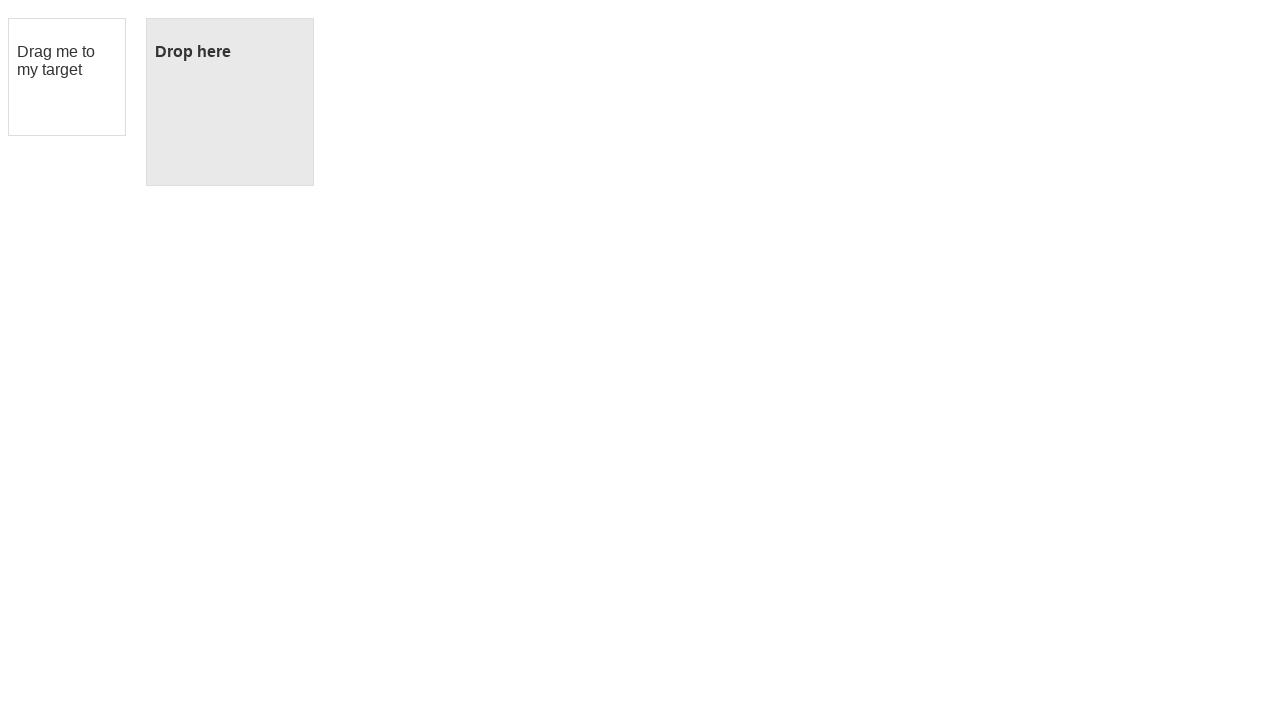

Located droppable target element with ID 'droppable'
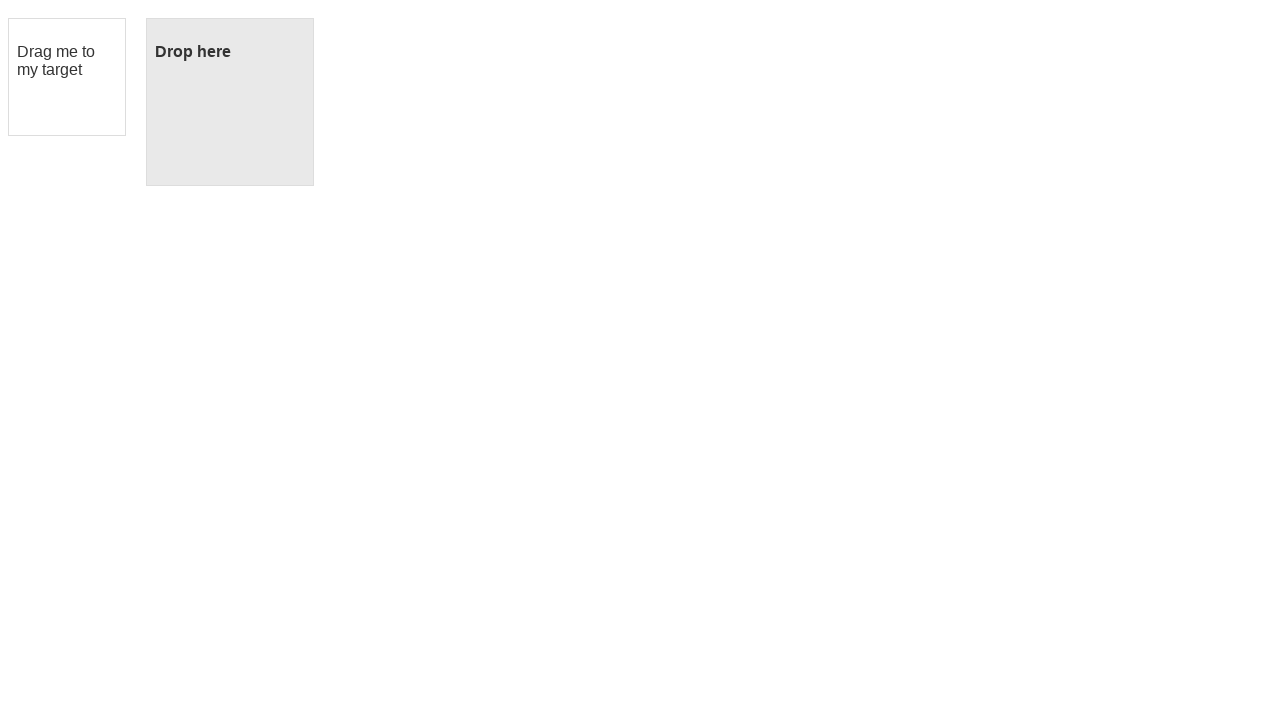

Dragged draggable element onto droppable target at (230, 102)
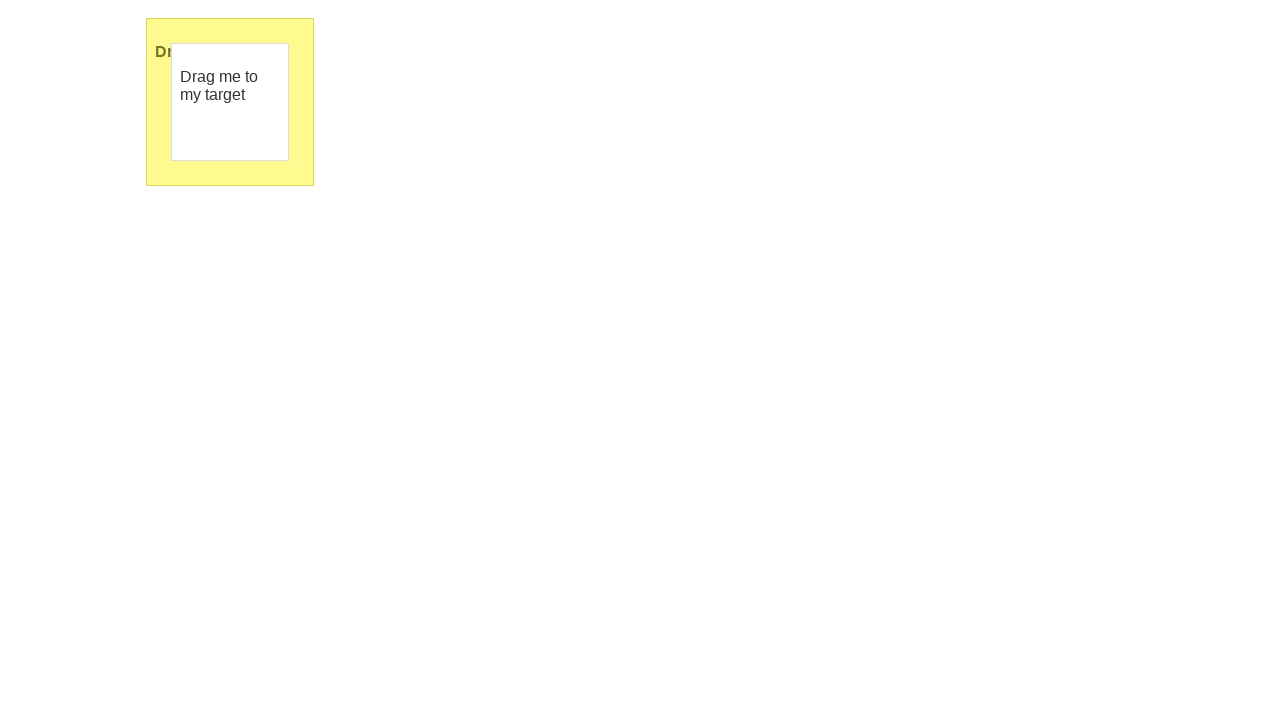

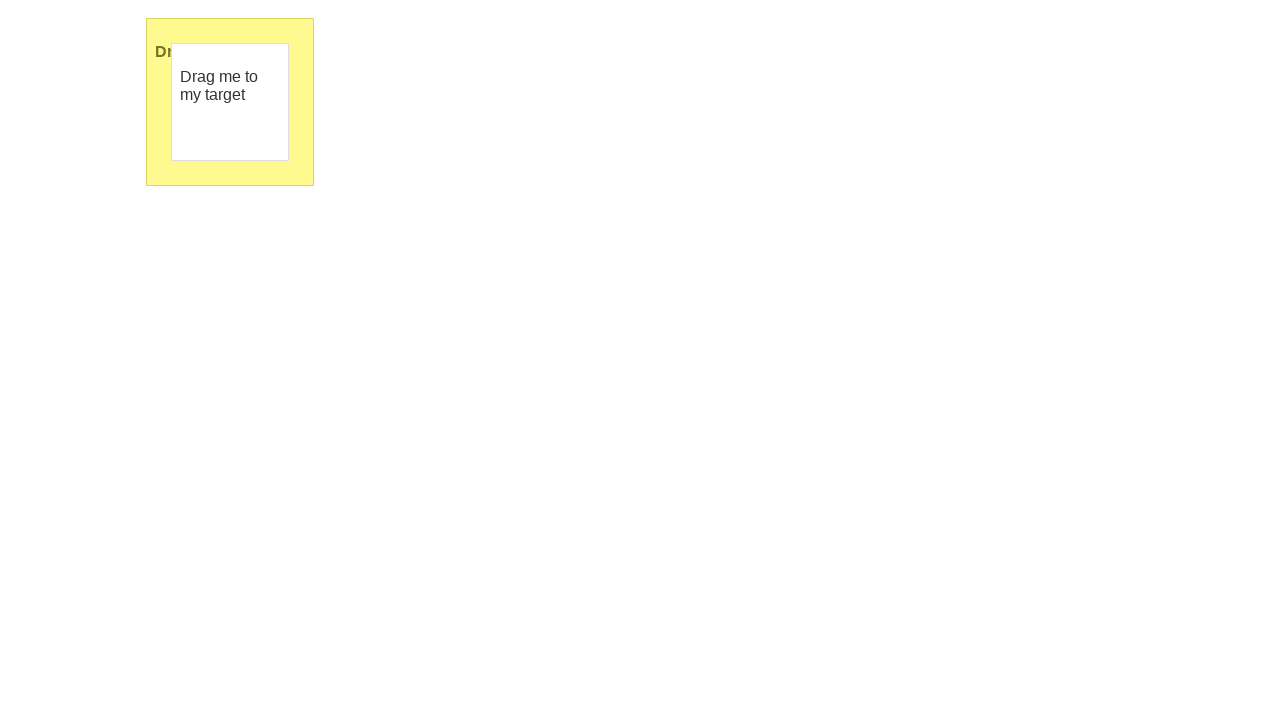